Tests a form by filling all input fields with text and submitting the form via the submit button

Starting URL: http://suninjuly.github.io/find_xpath_form

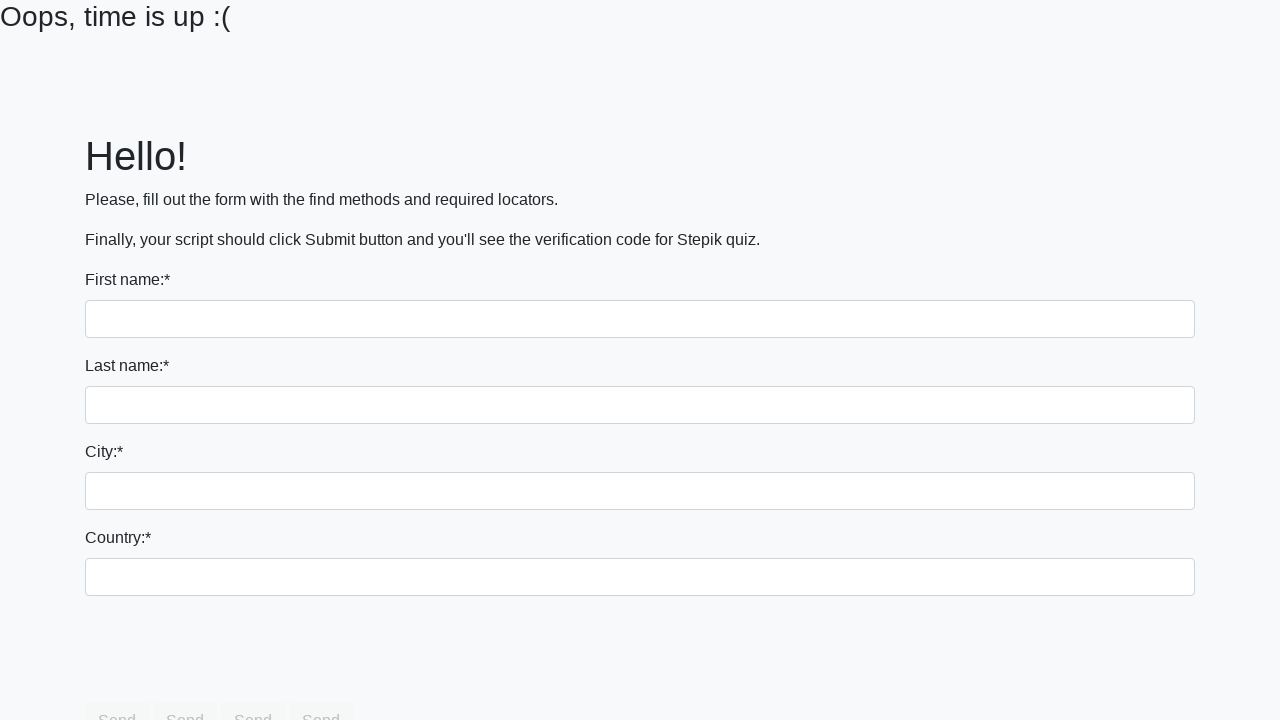

Navigated to form page
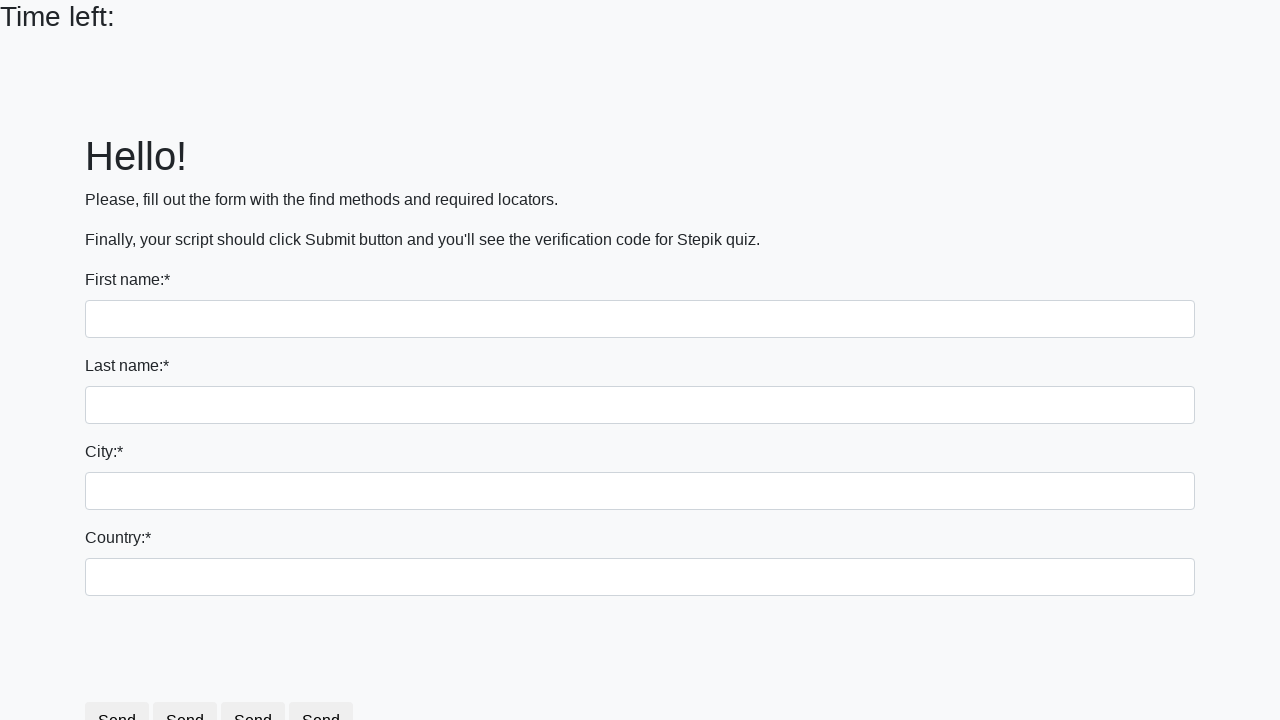

Filled input field with 'Мой ответ' on input >> nth=0
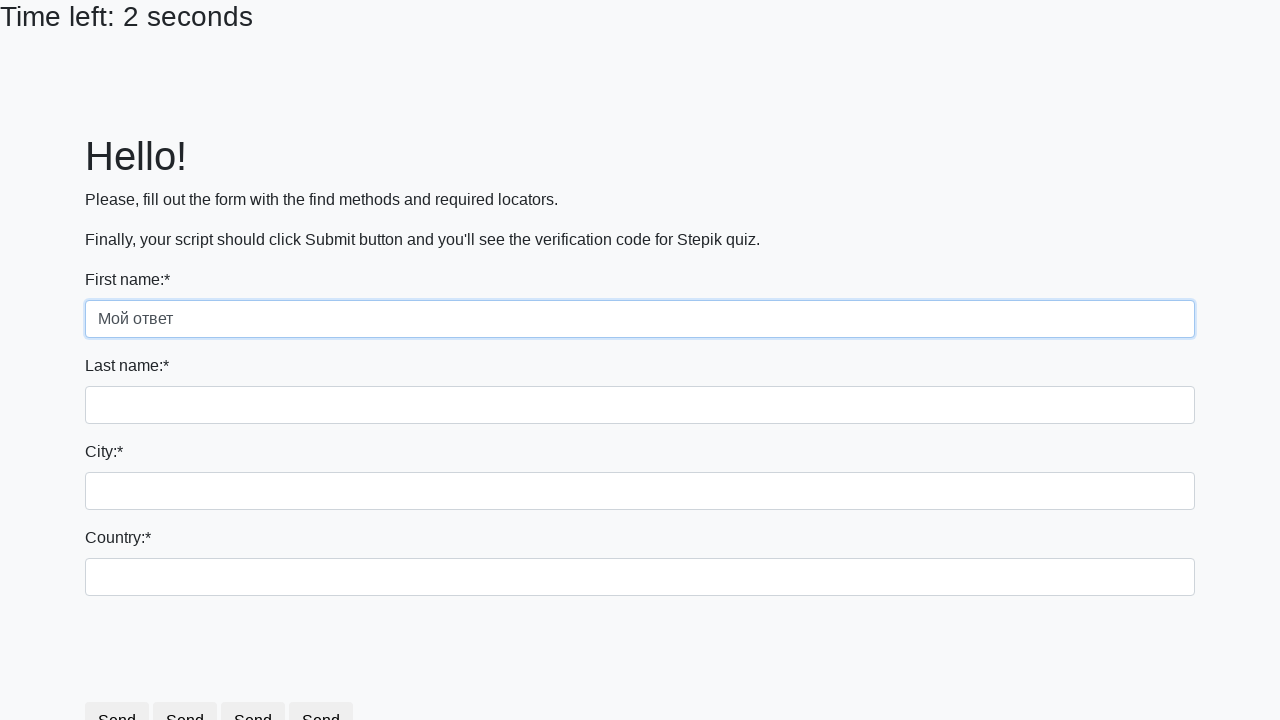

Filled input field with 'Мой ответ' on input >> nth=1
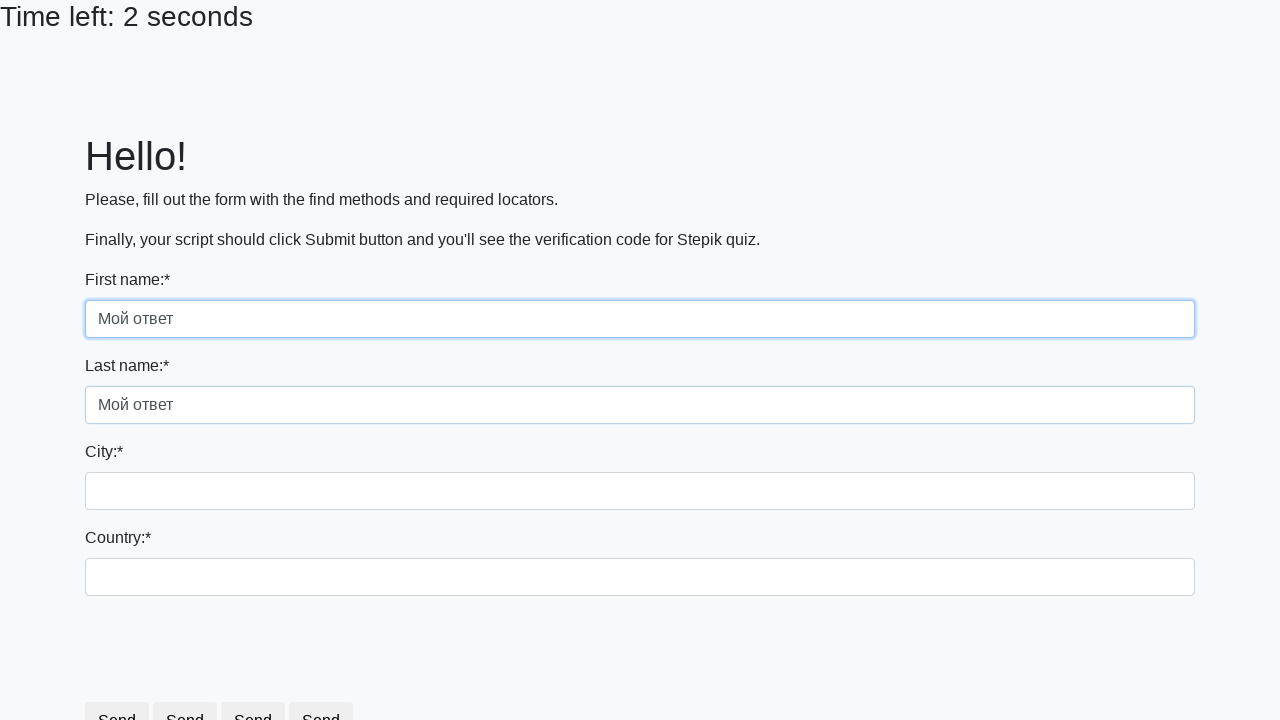

Filled input field with 'Мой ответ' on input >> nth=2
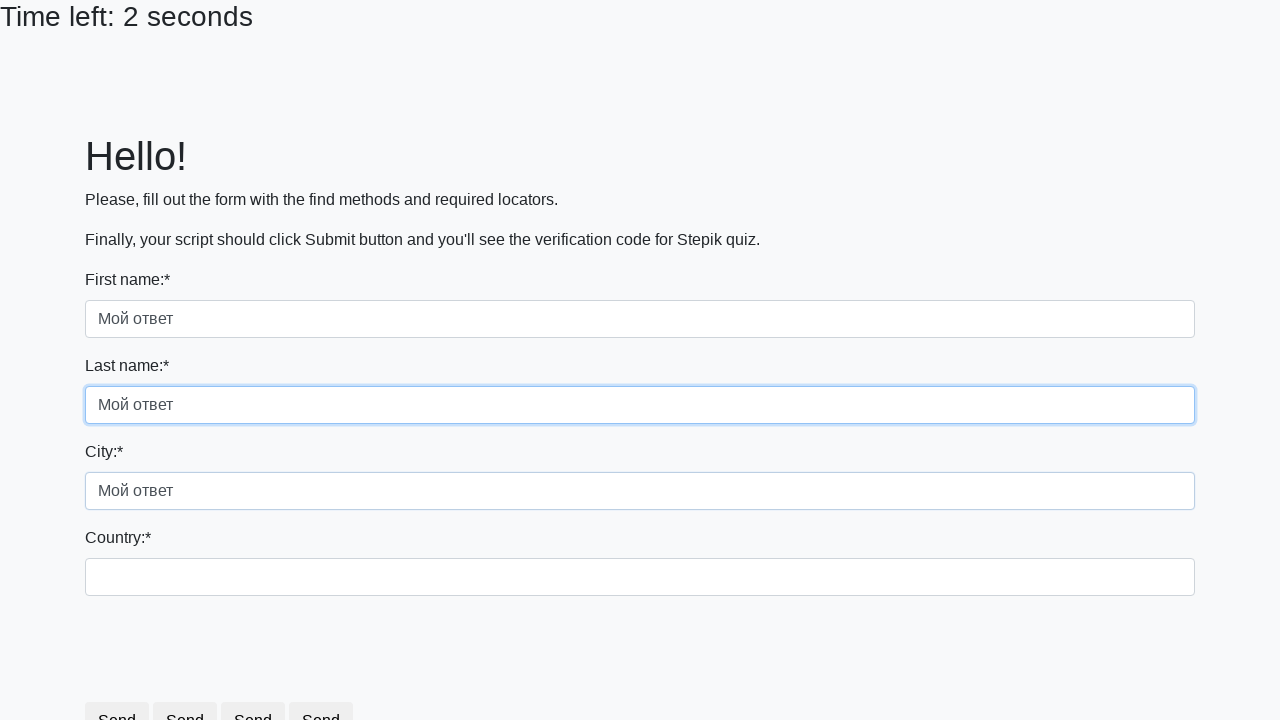

Filled input field with 'Мой ответ' on input >> nth=3
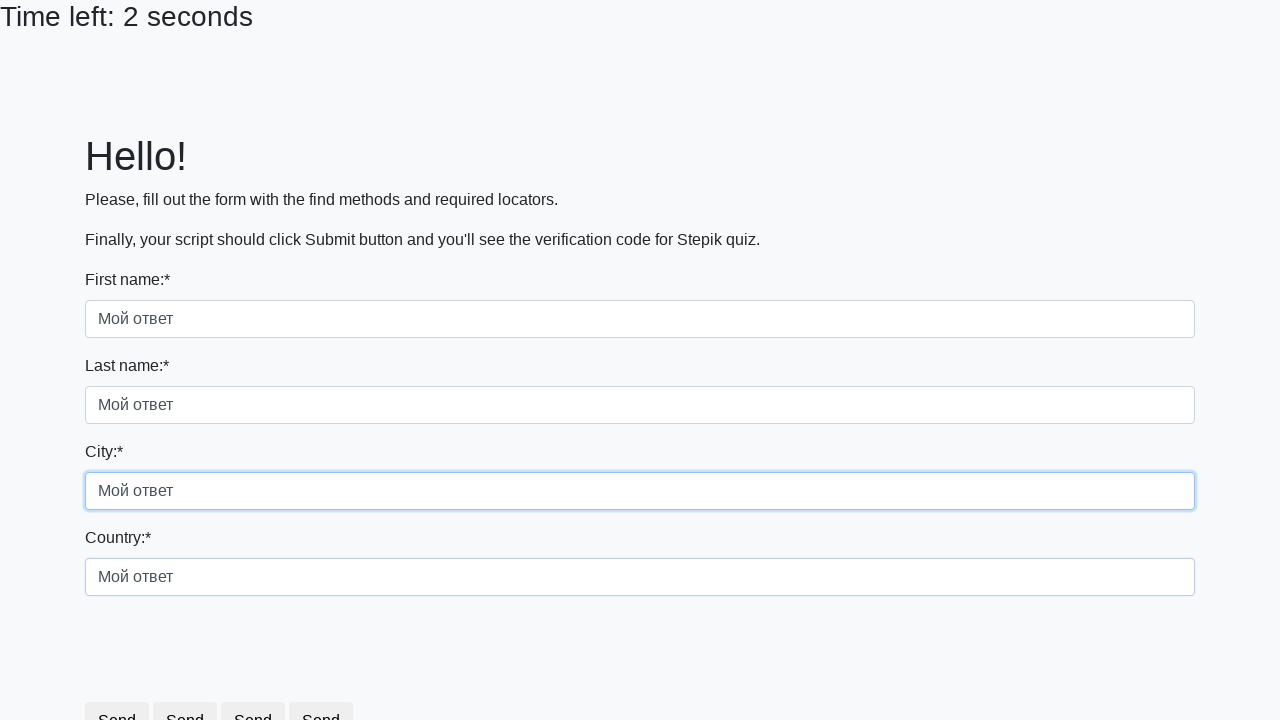

Clicked submit button to submit form at (259, 685) on button[type='submit']
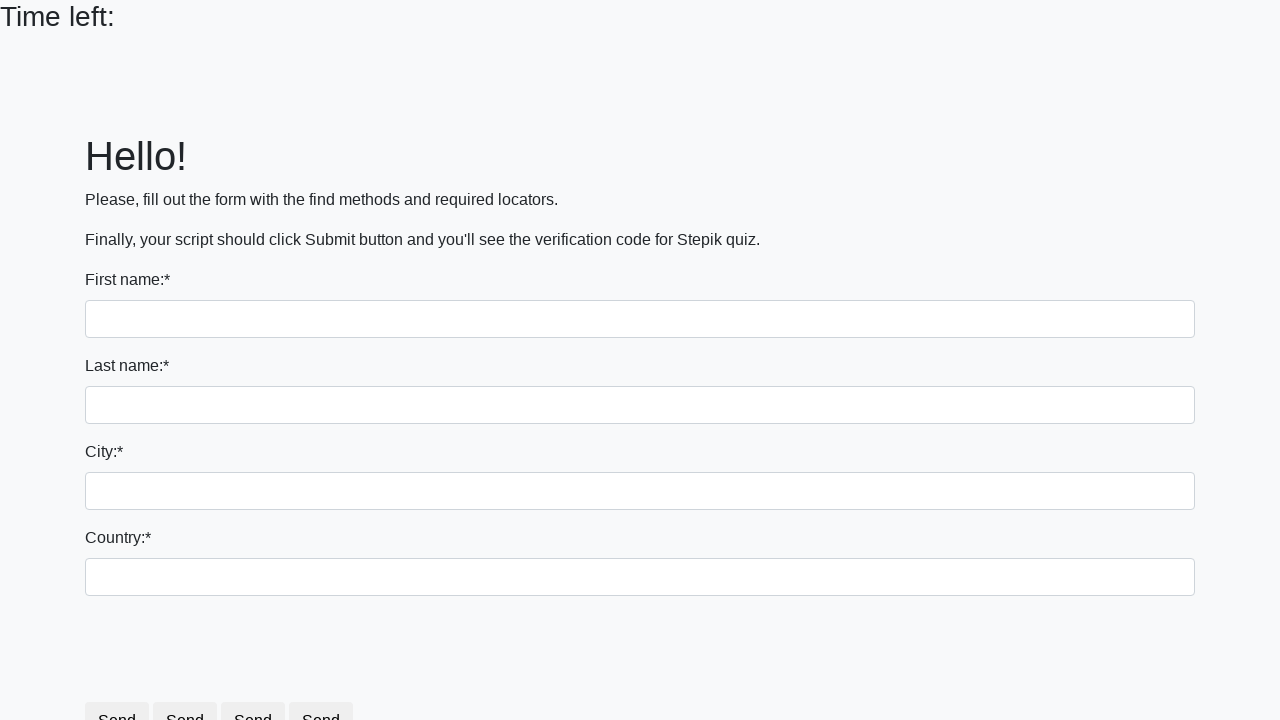

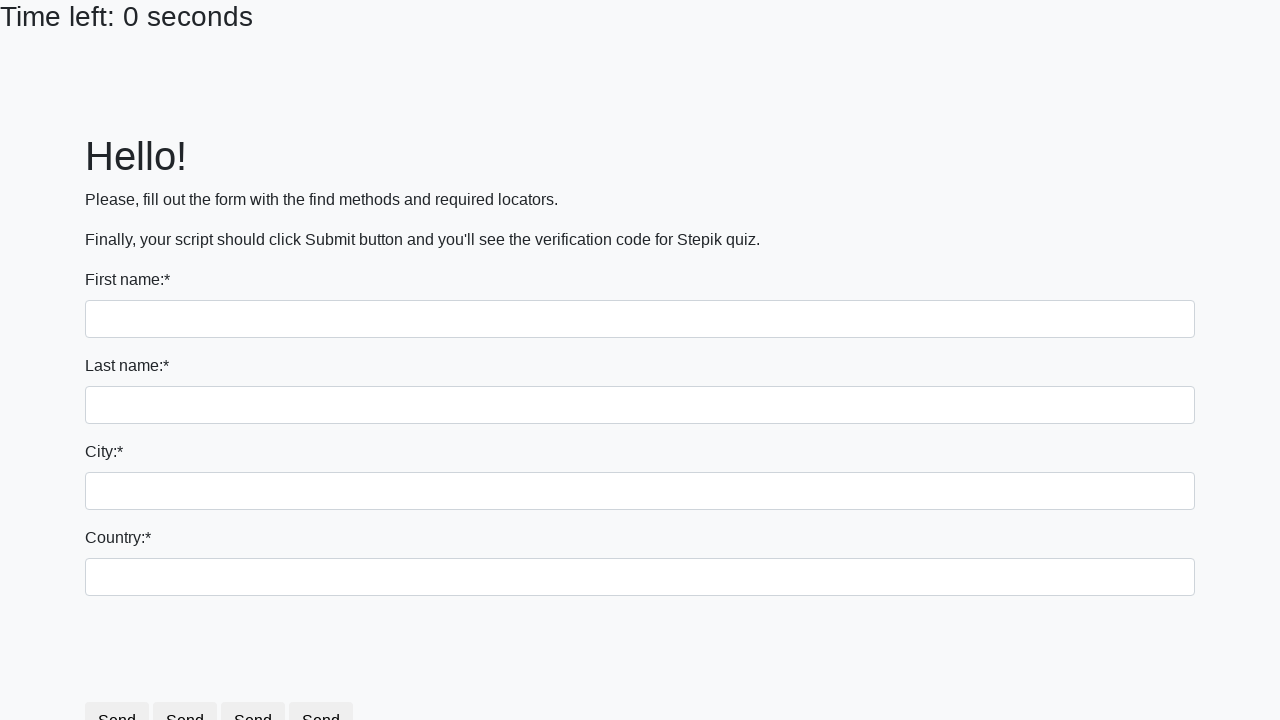